Tests clicking Shop link in footer to navigate to GitHub shop

Starting URL: https://github.com/mobile

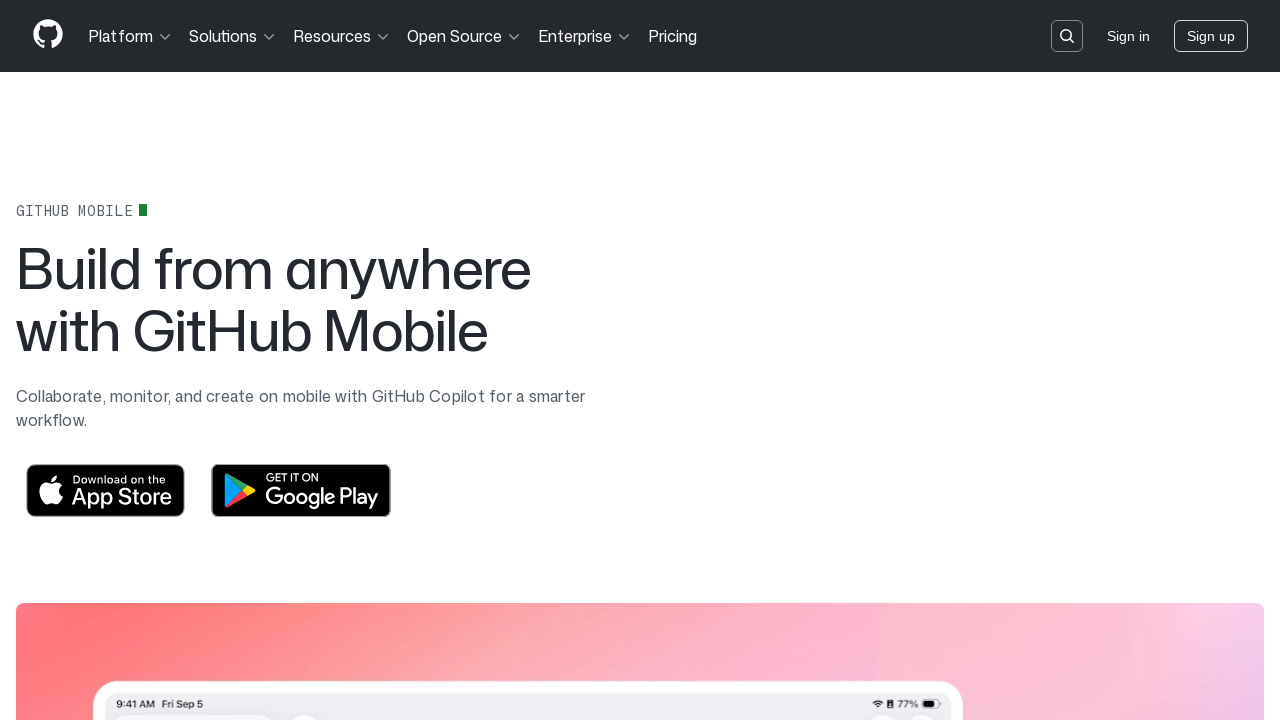

Clicked Shop link in footer to navigate to GitHub shop at (1096, 538) on footer >> text=Shop
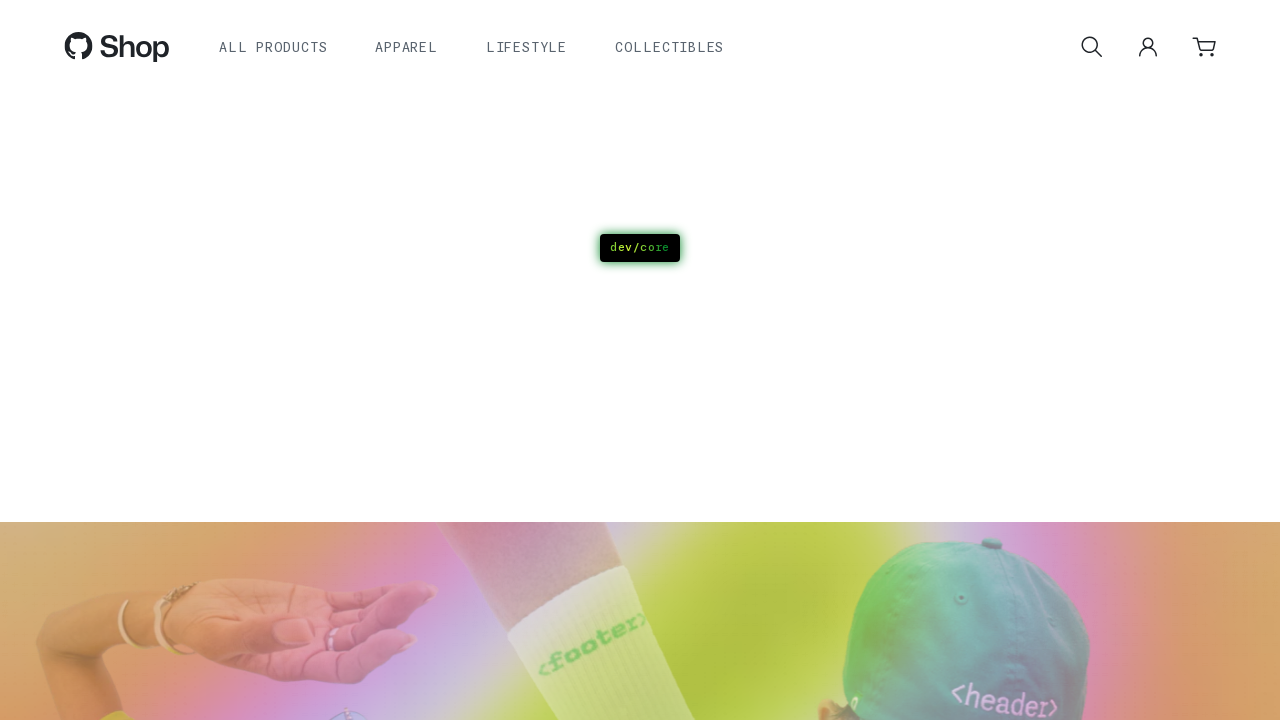

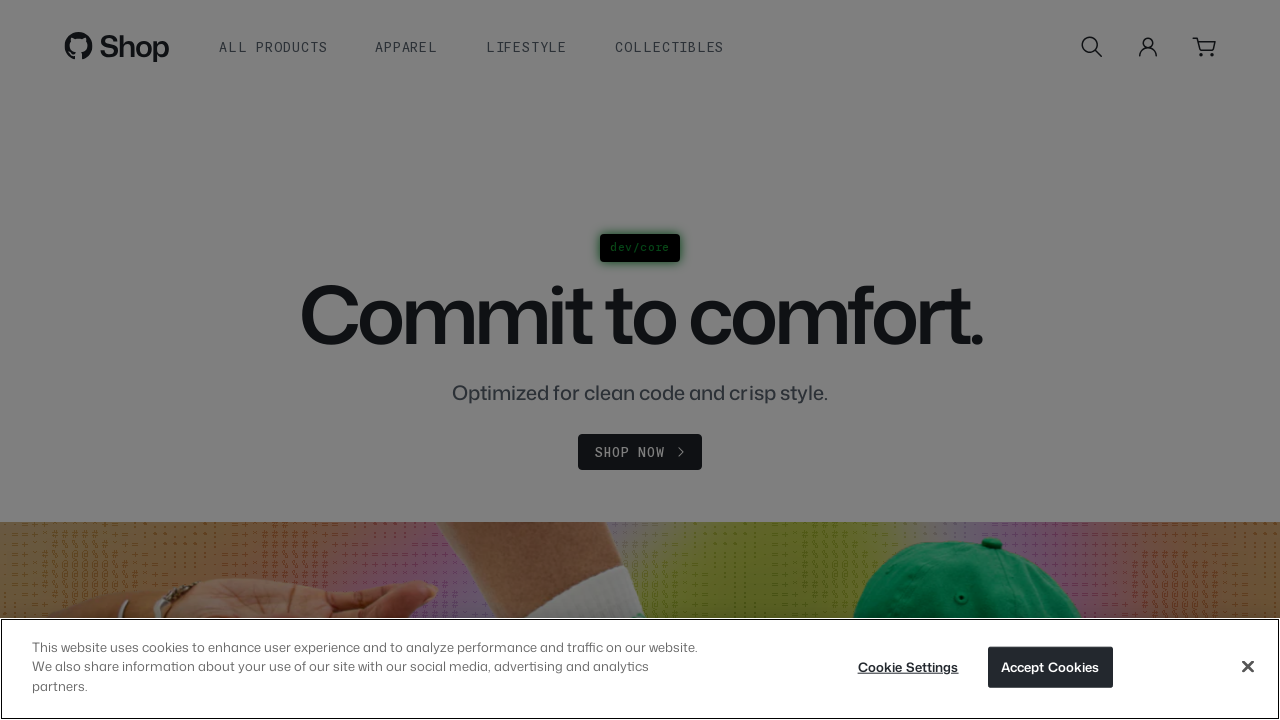